Tests a verification button by clicking it and checking that a success message appears in the verify_message element

Starting URL: http://suninjuly.github.io/wait1.html

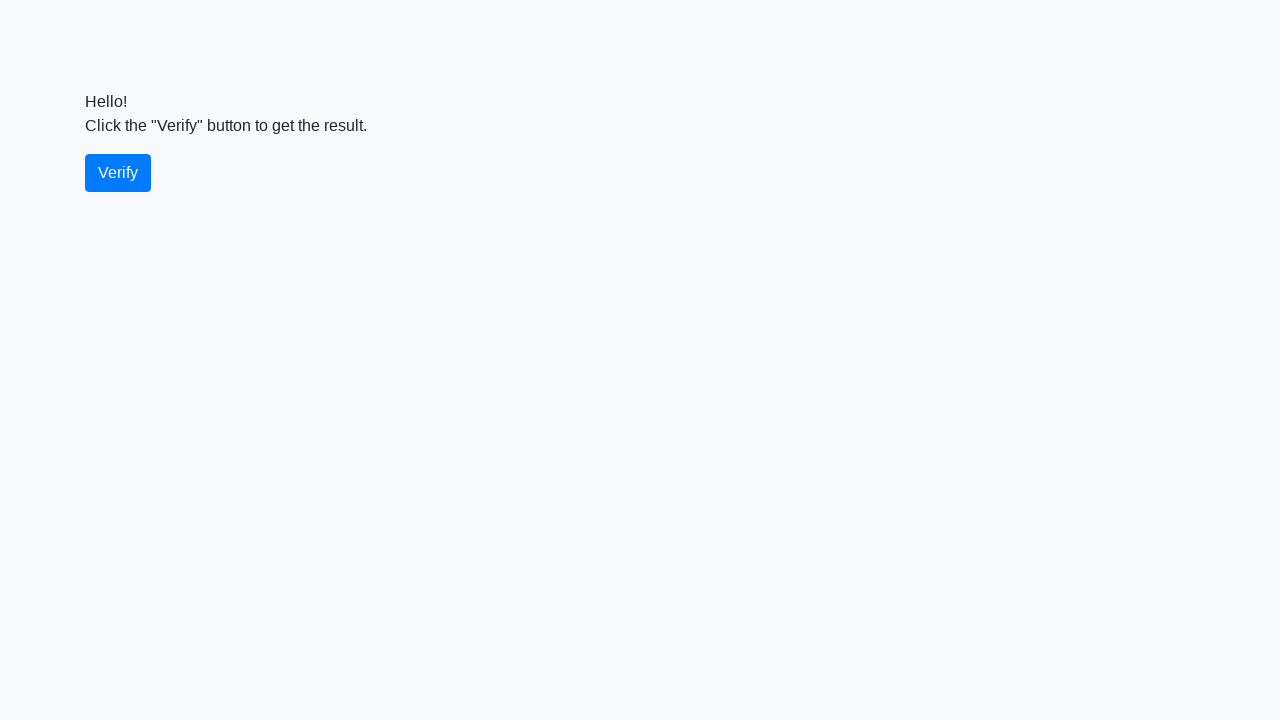

Waited 1000ms for page to be ready
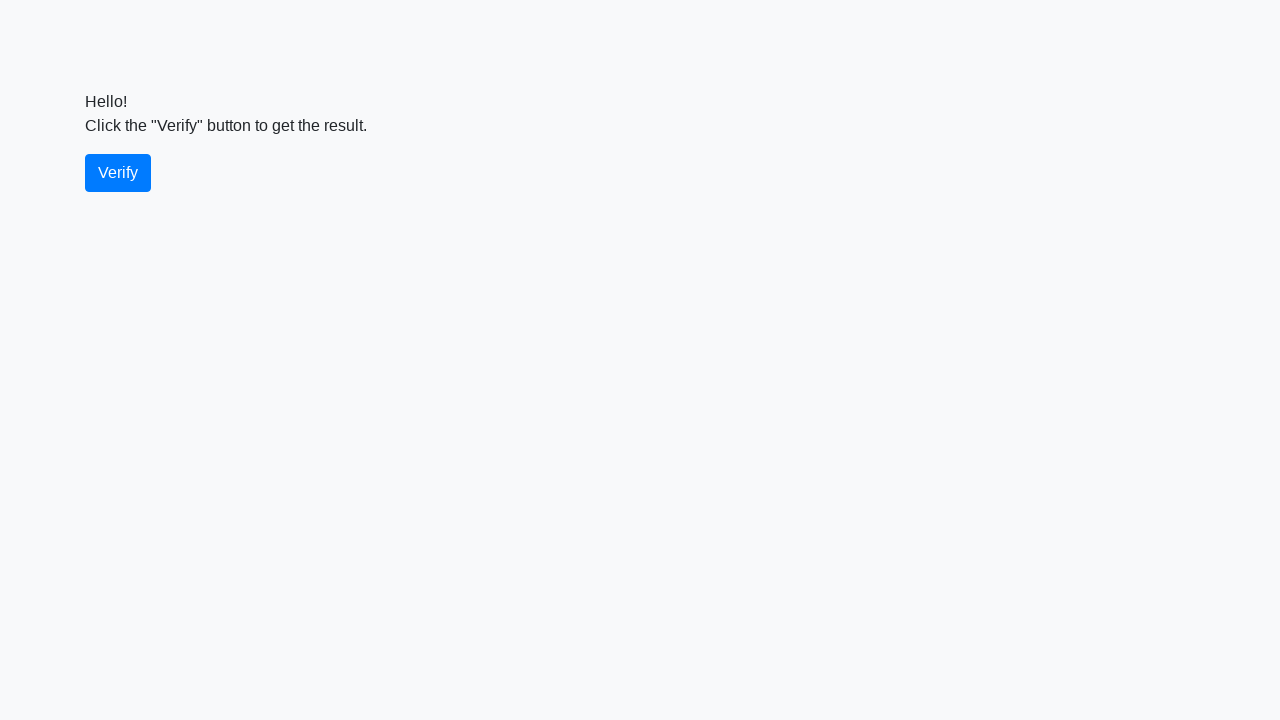

Clicked the verify button at (118, 173) on #verify
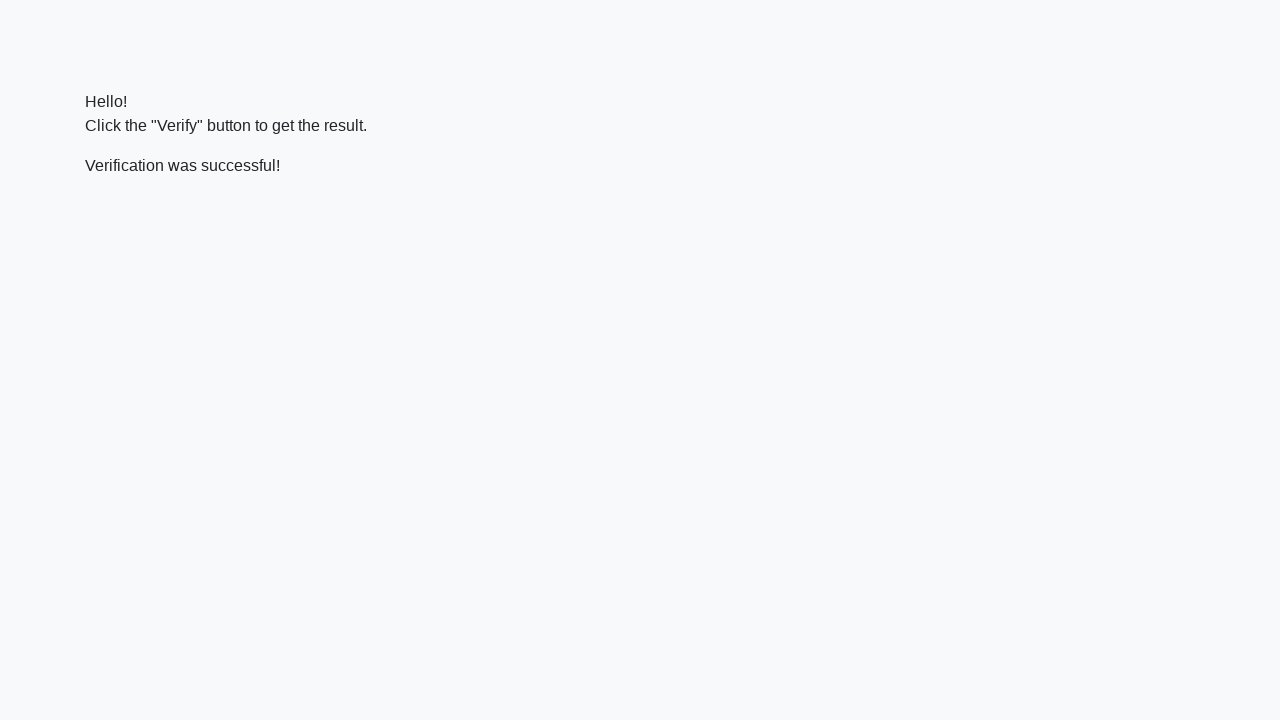

Waited for verify_message element to appear
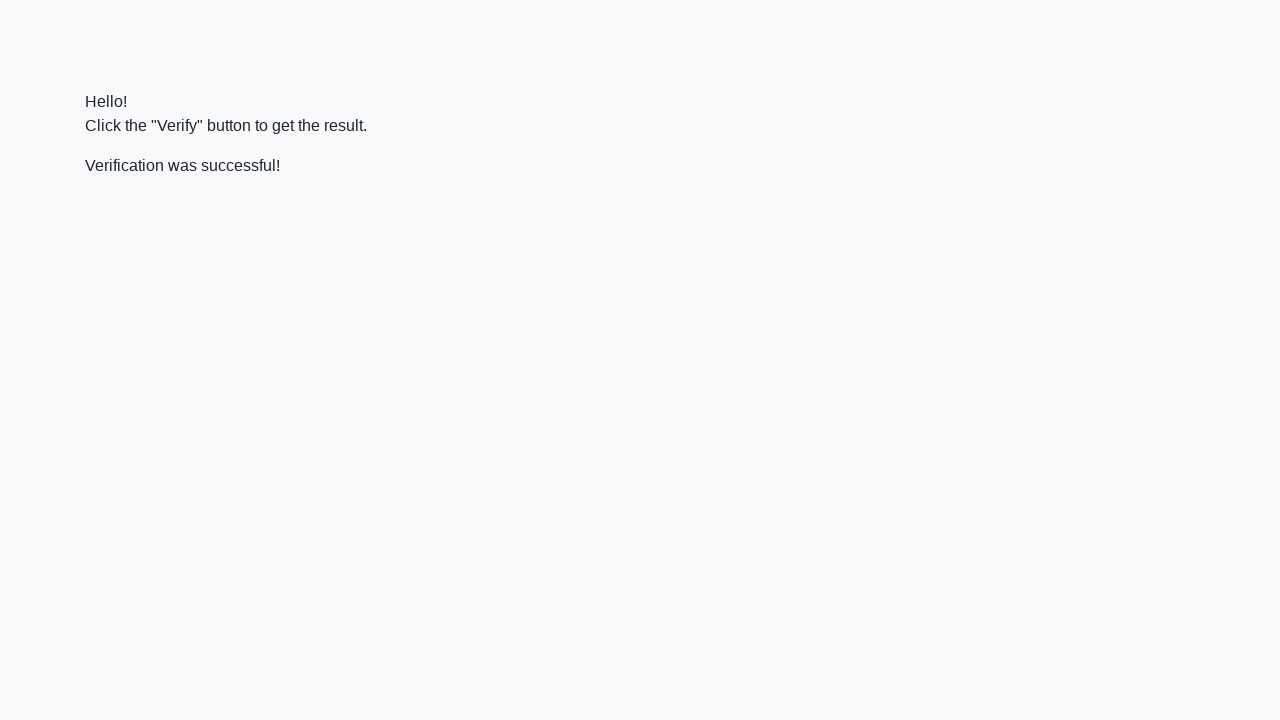

Verified that 'successful' text appears in verify_message element
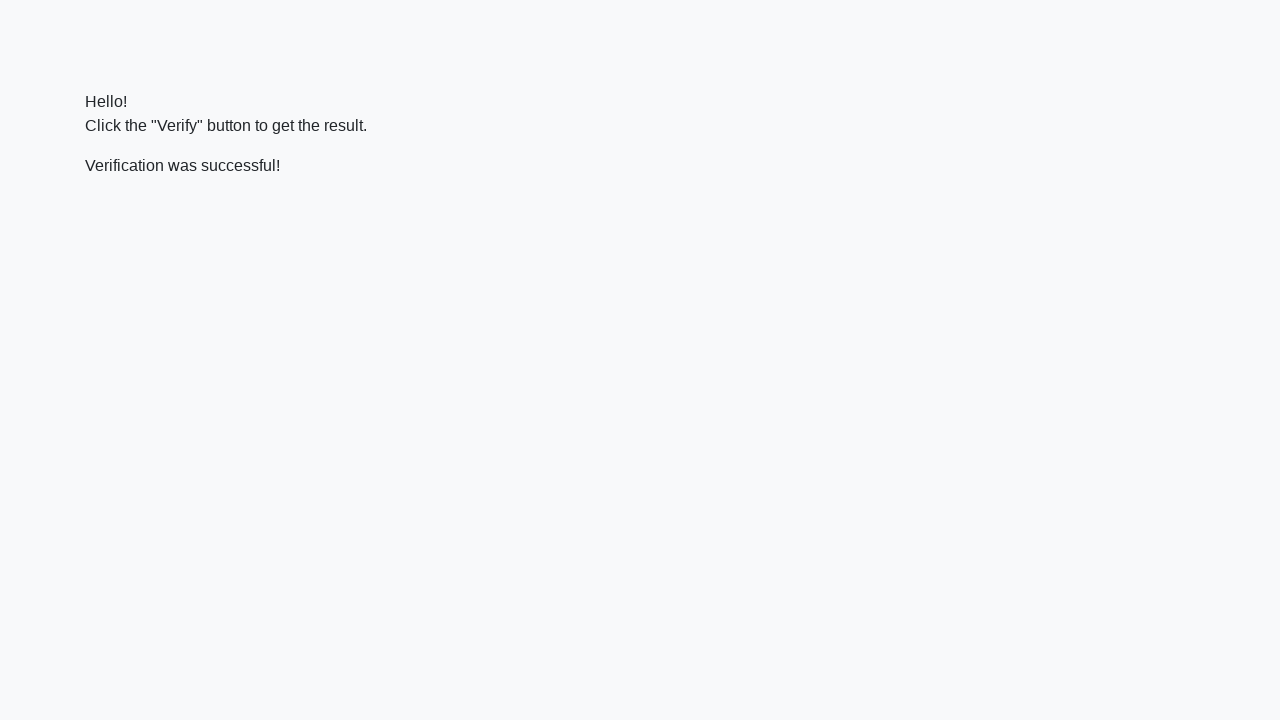

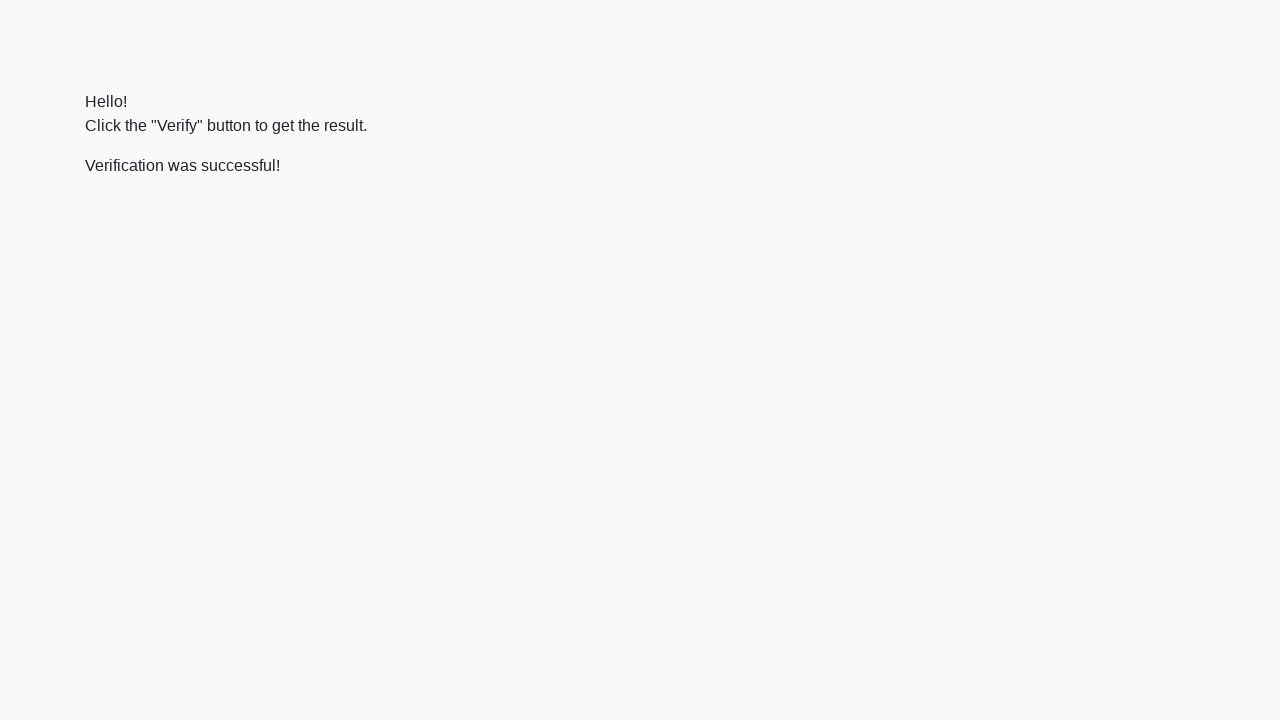